Loads the Salesforce login screen and verifies the page title is correct

Starting URL: https://login.salesforce.com

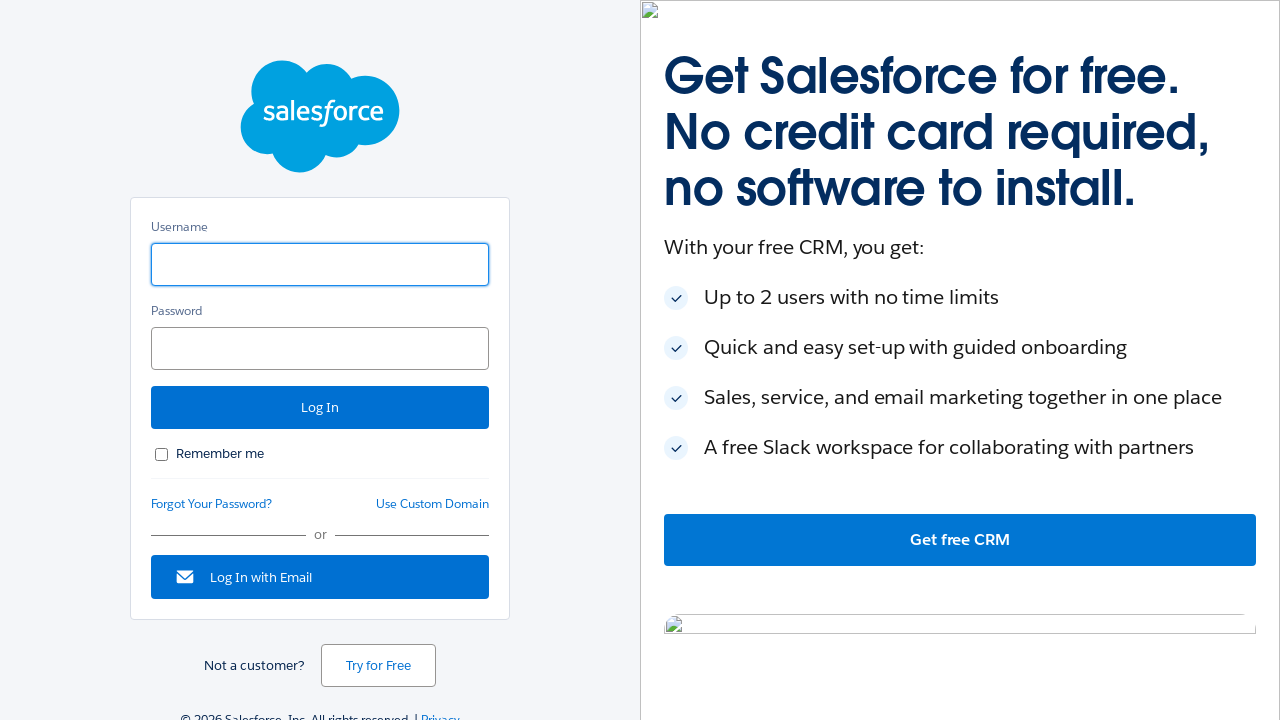

Navigated to Salesforce login page
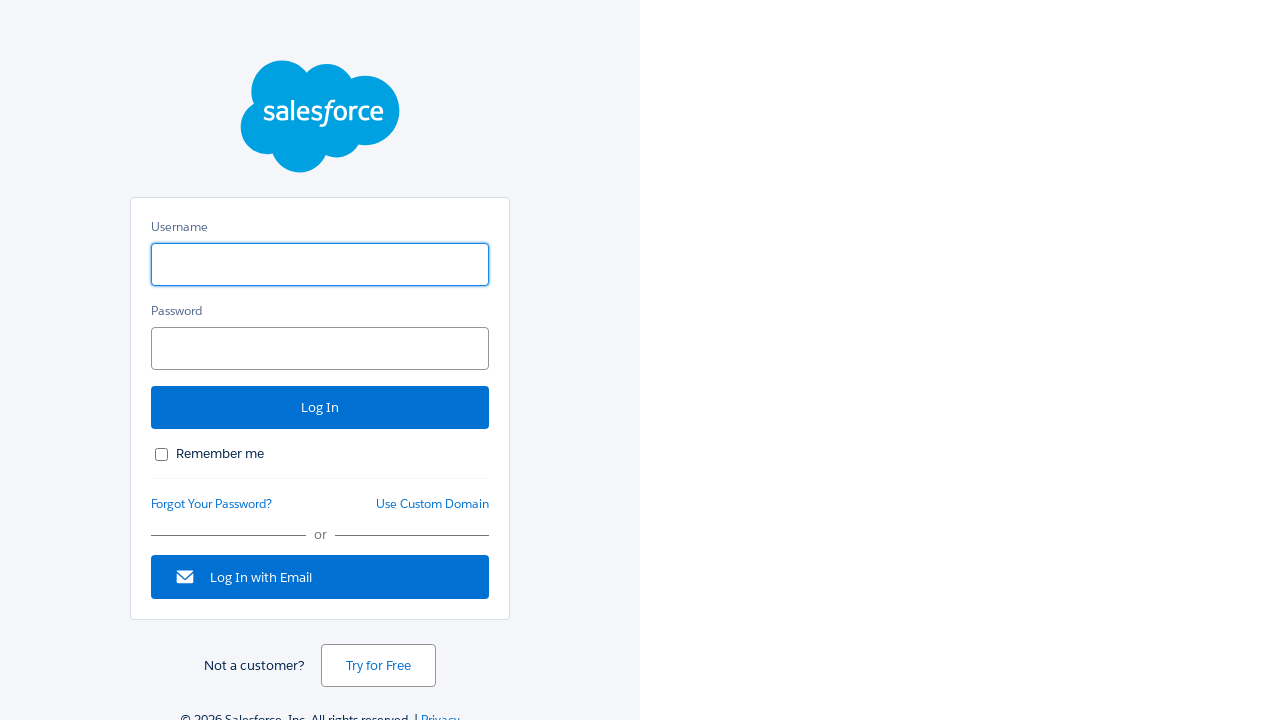

Verified page title is 'Login | Salesforce'
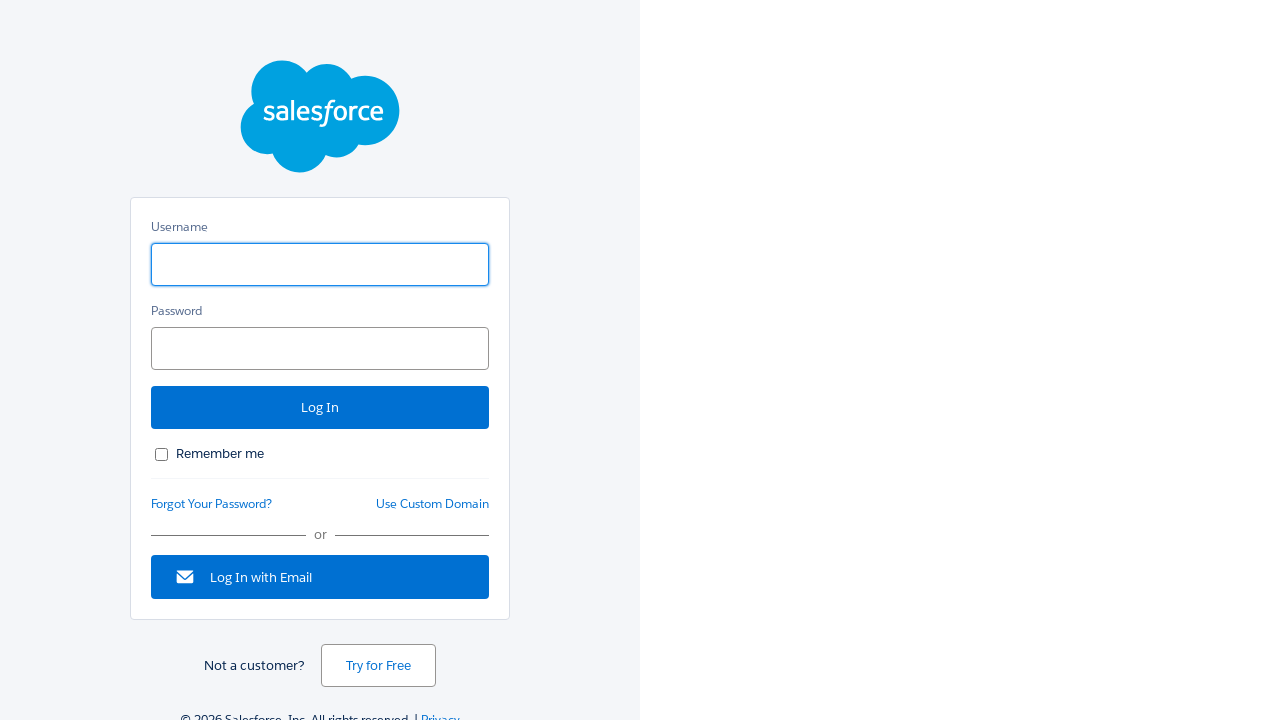

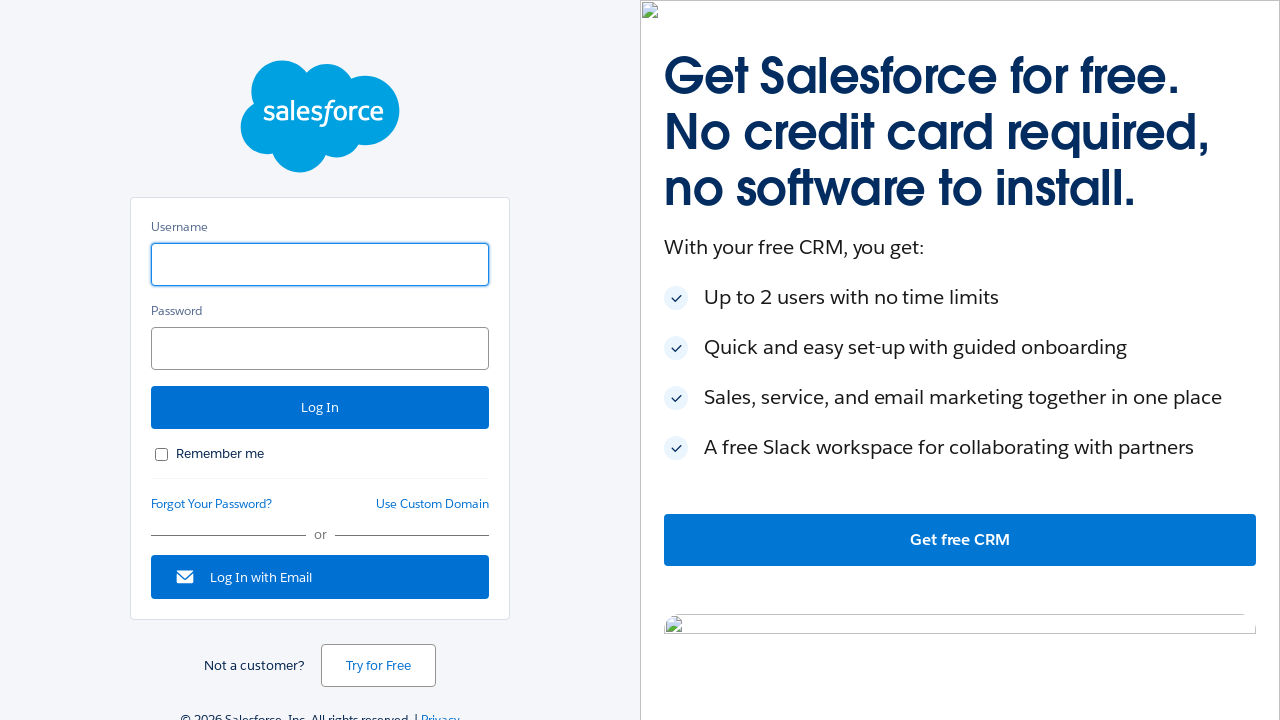